Tests the "New Window" button functionality by clicking it, switching to the new window, verifying the sample text is displayed, then closing the new window and returning to the main window.

Starting URL: https://demoqa.com/browser-windows

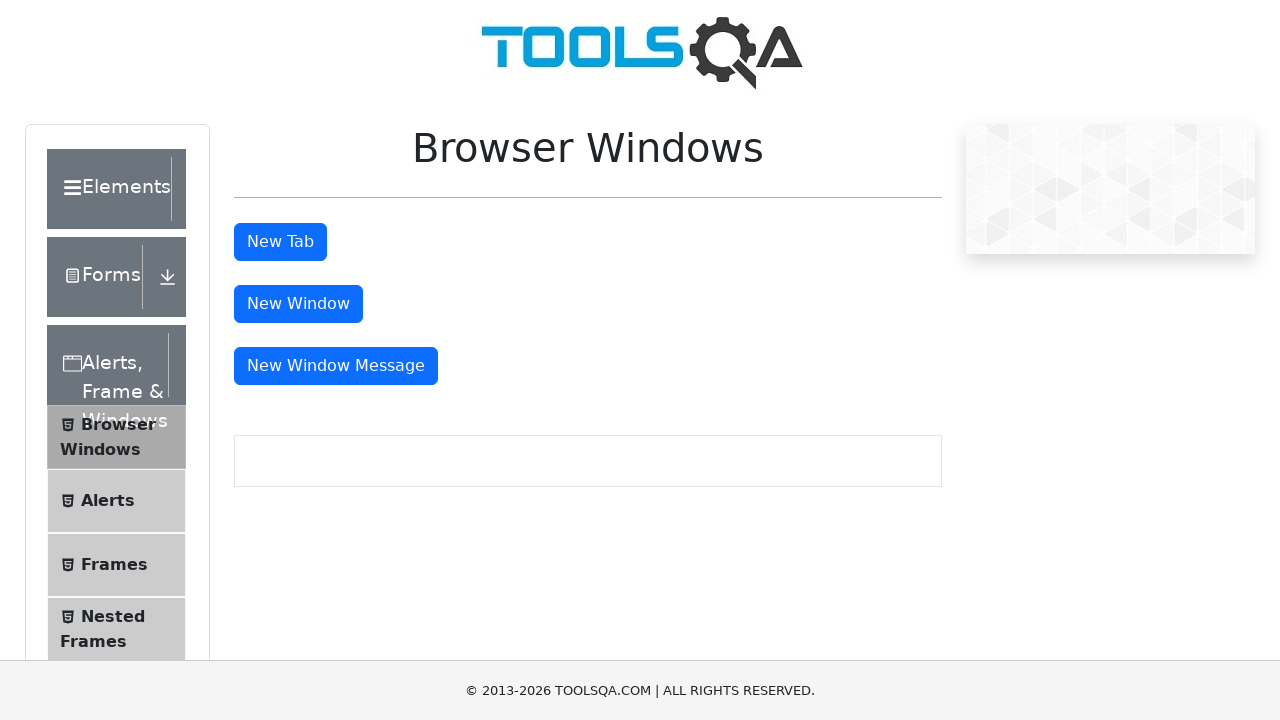

Clicked 'New Window' button and new window opened at (298, 304) on #windowButton
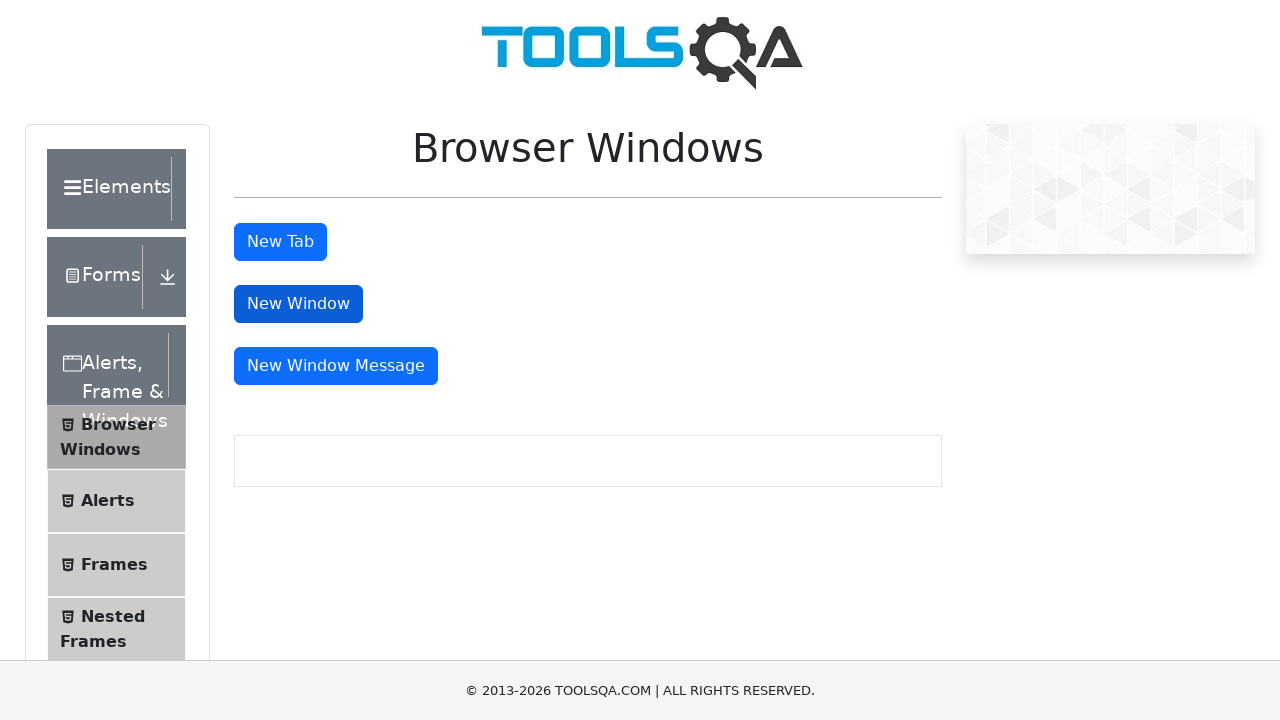

Sample heading element loaded in new window
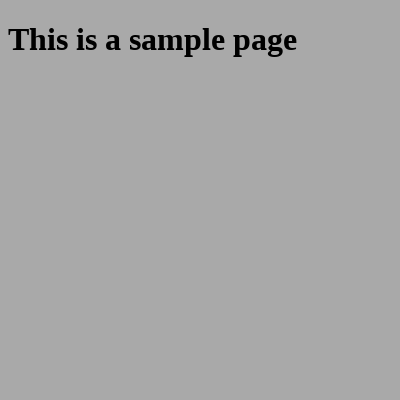

Retrieved sample heading text from new window
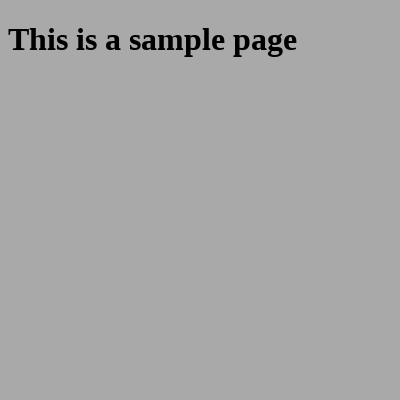

Verified sample heading text matches expected value 'This is a sample page'
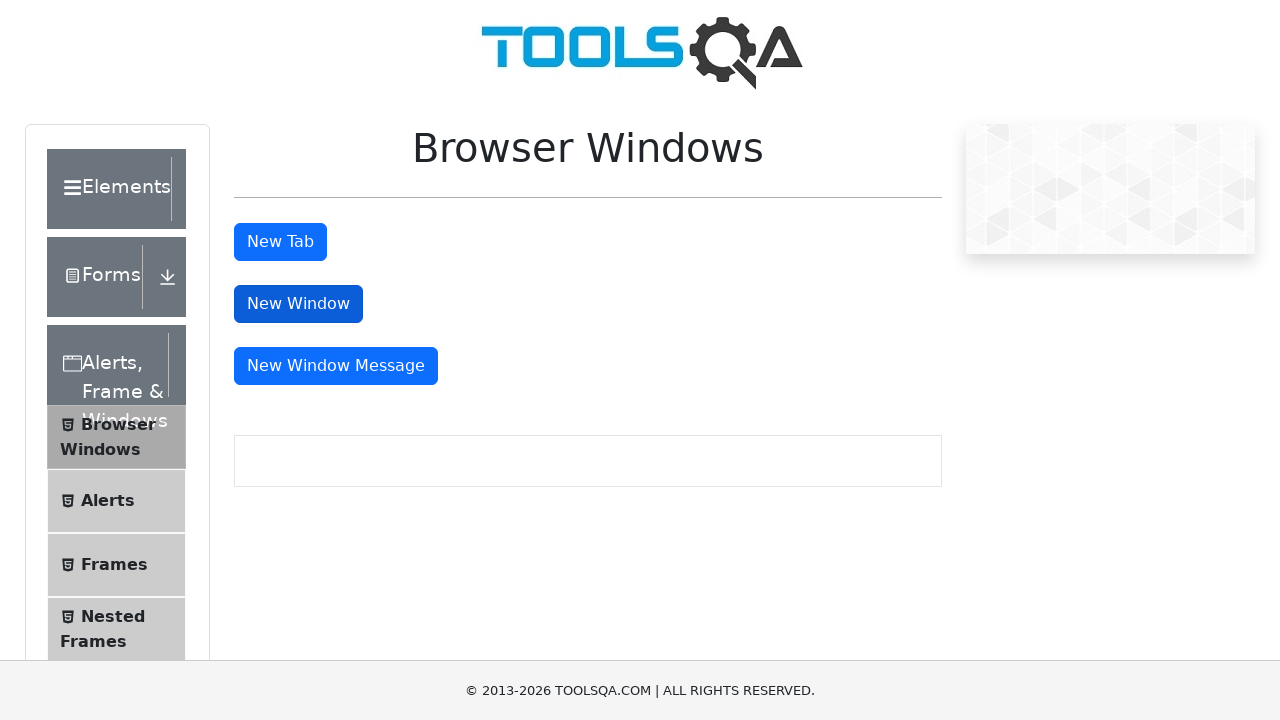

Closed new window and returned to main window
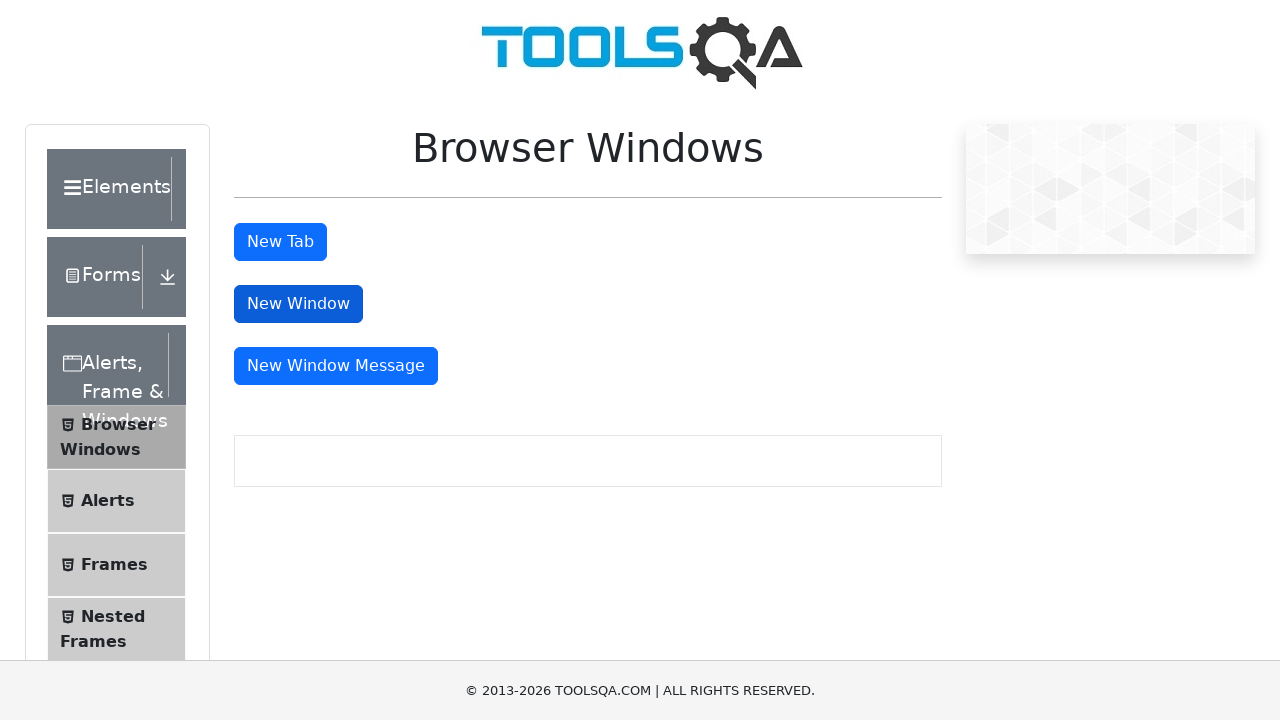

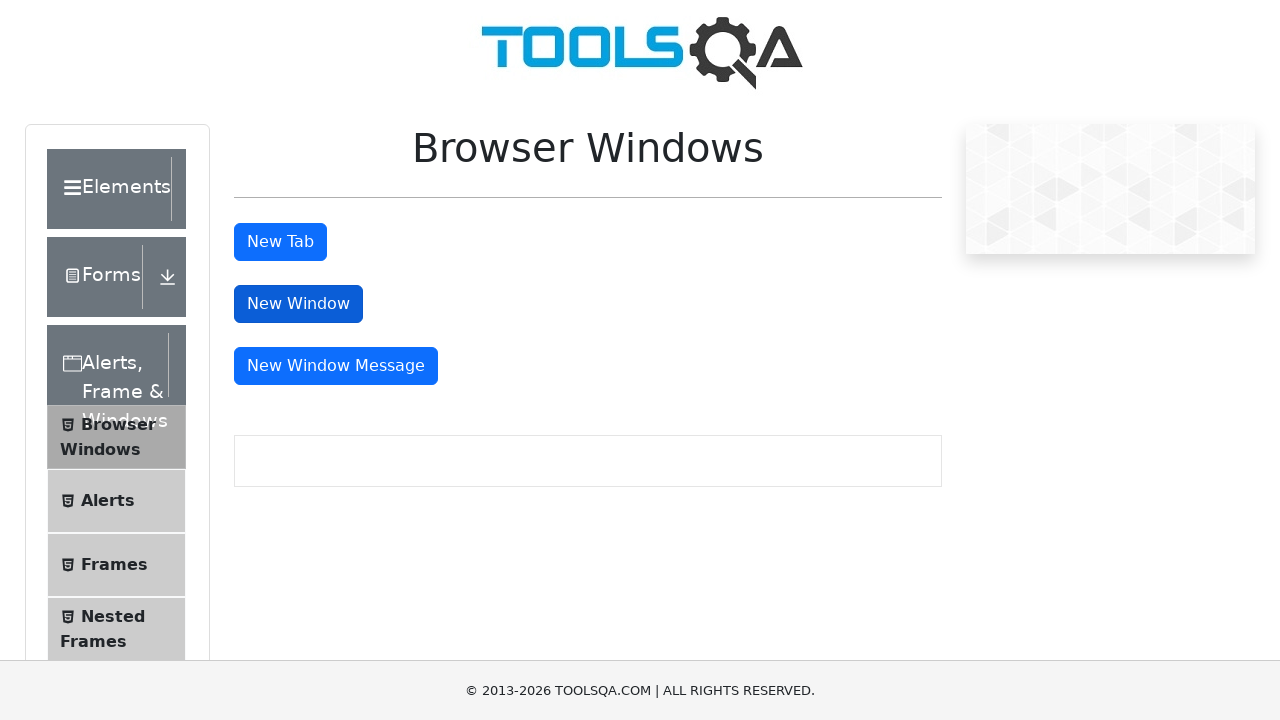